Tests checkbox functionality on Rediffmail login page by checking the "remember me" checkbox's selection state and toggling it

Starting URL: https://mail.rediff.com/cgi-bin/login.cgi

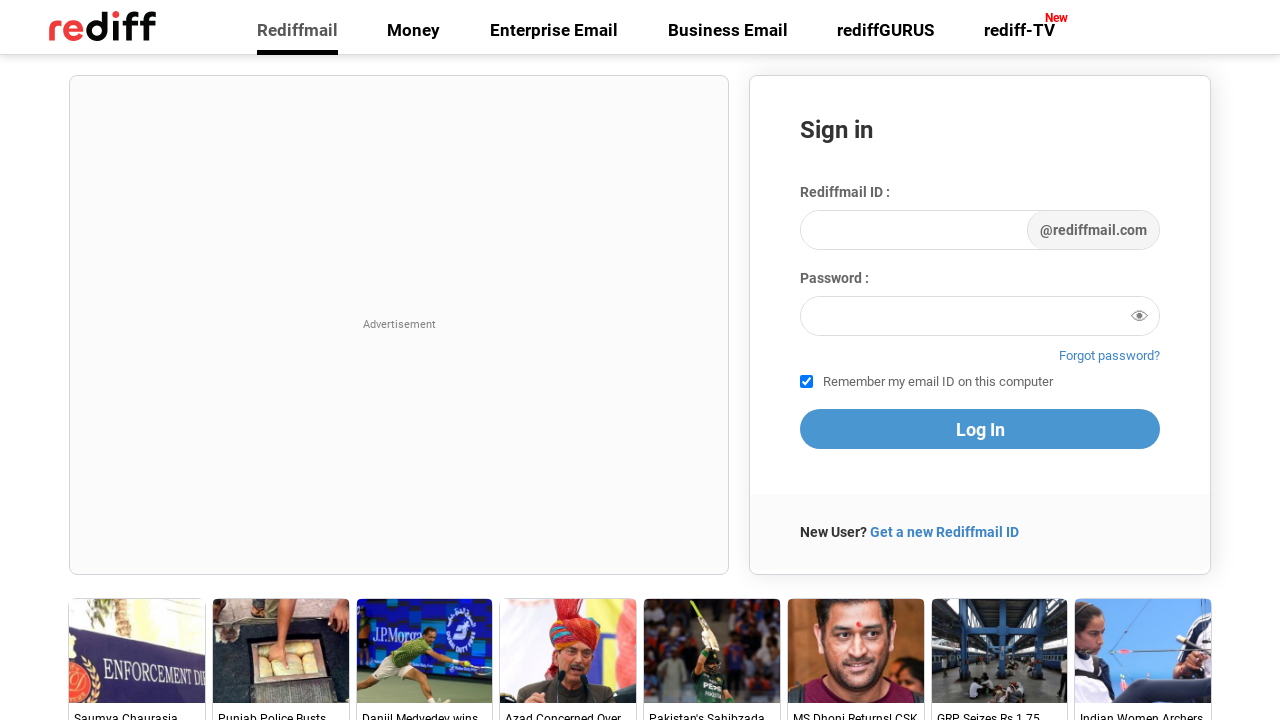

Located the 'remember me' checkbox on Rediffmail login page
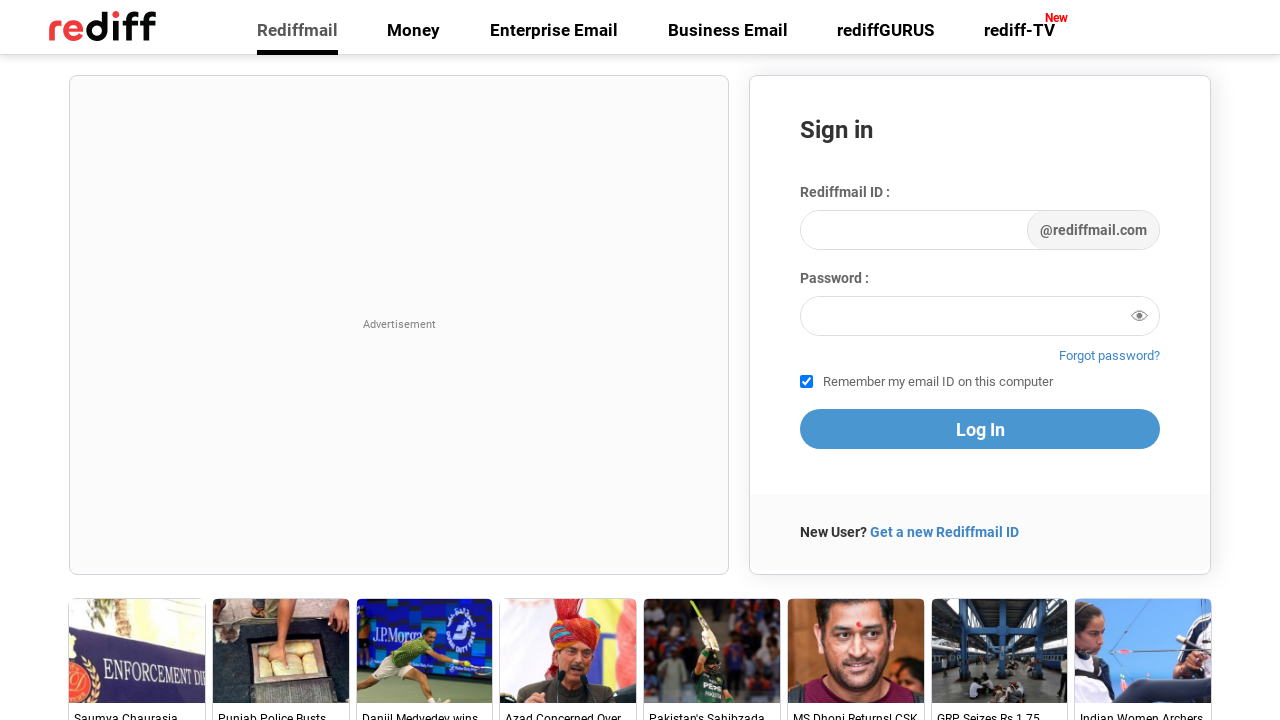

Checkbox was checked, clicked to uncheck it at (806, 382) on #remember
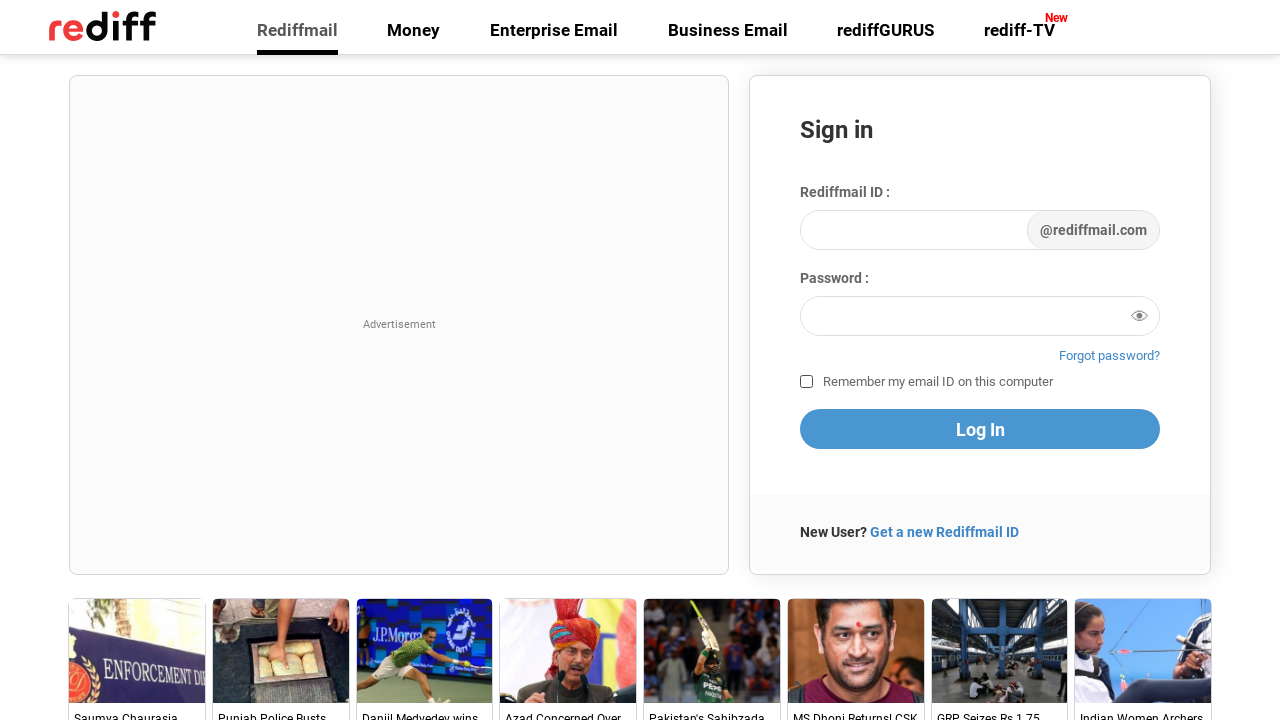

Waited 2 seconds to observe checkbox toggle result
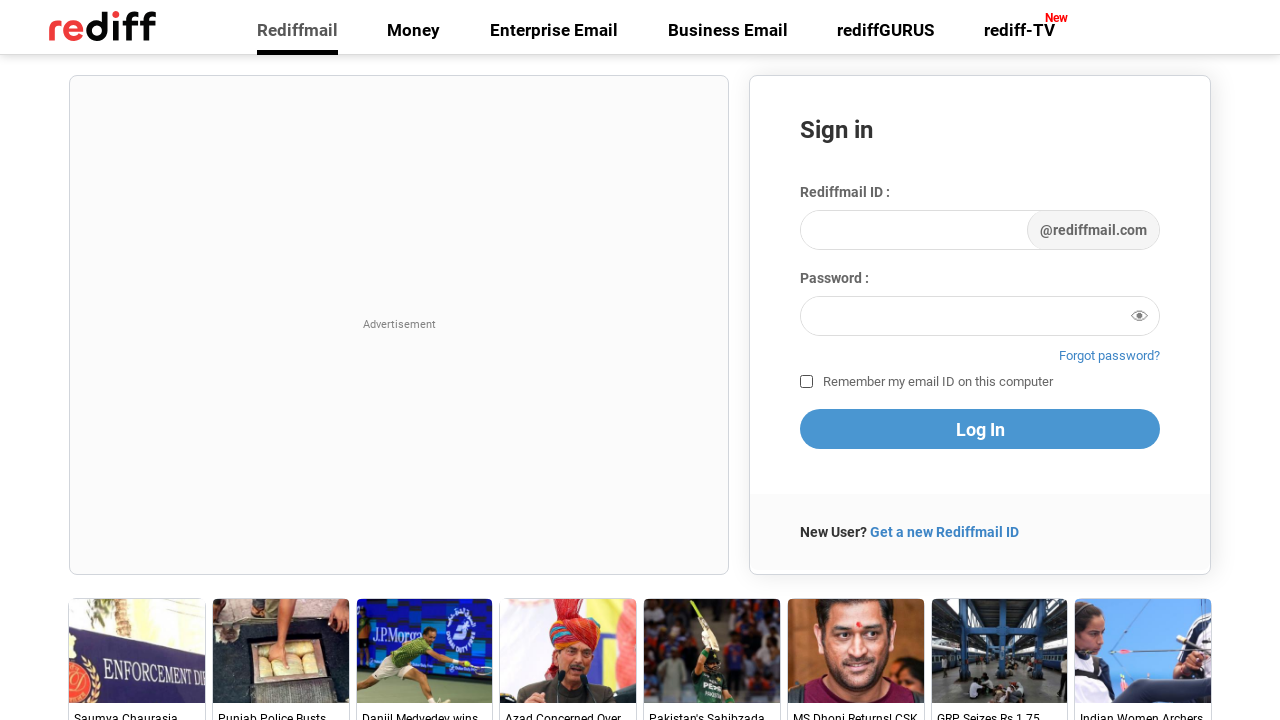

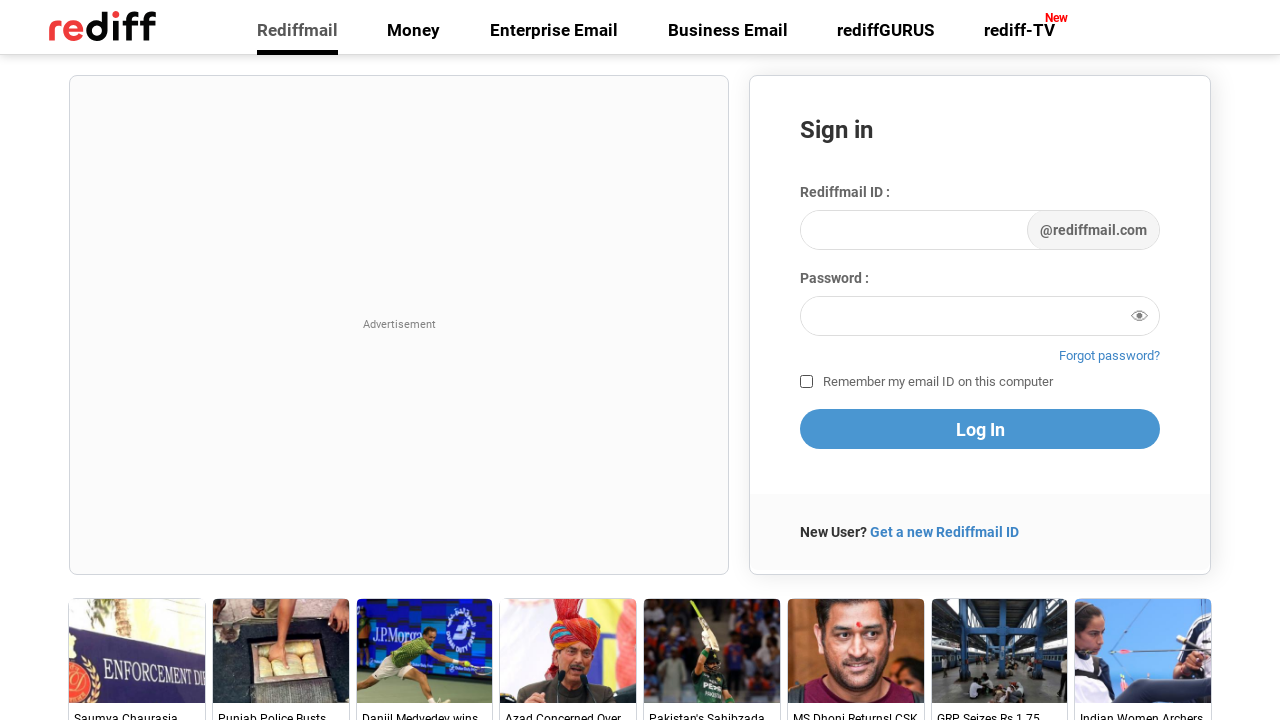